Tests adding specific items (Cucumber, Brocolli, Beetroot) to cart on a grocery shopping practice website by finding products and clicking their add to cart buttons

Starting URL: https://rahulshettyacademy.com/seleniumPractise/

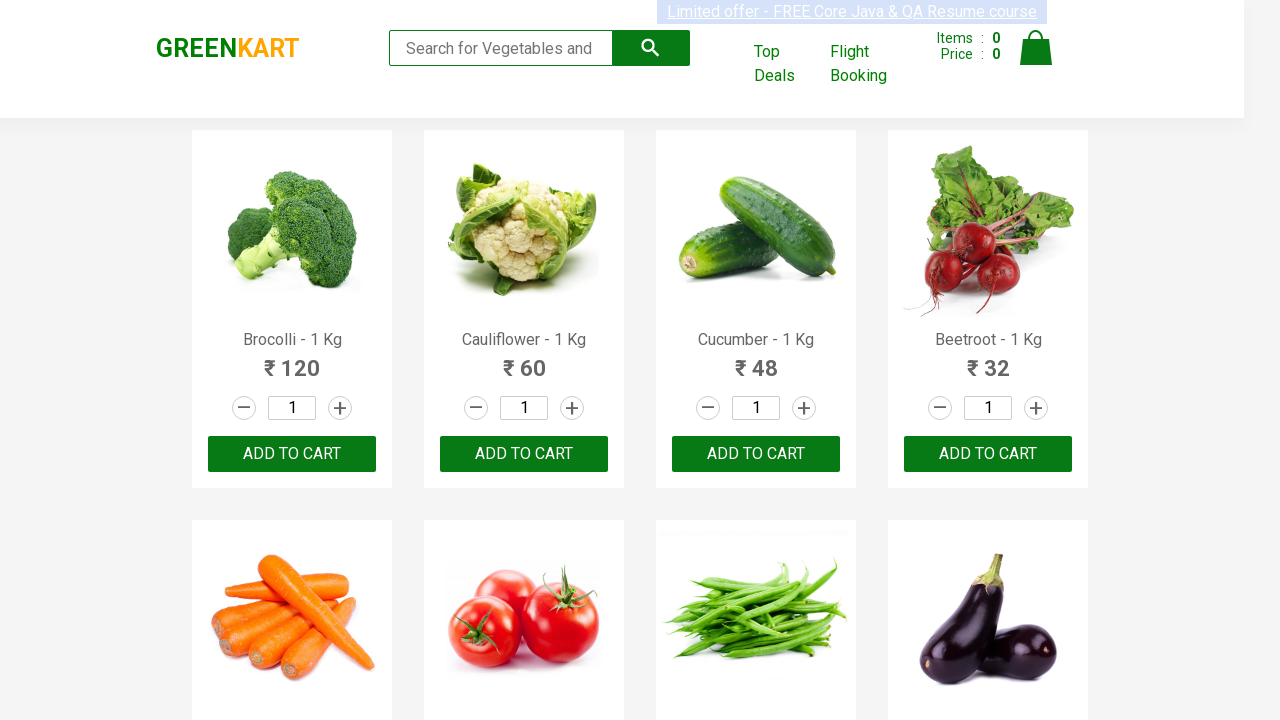

Waited for product list to load
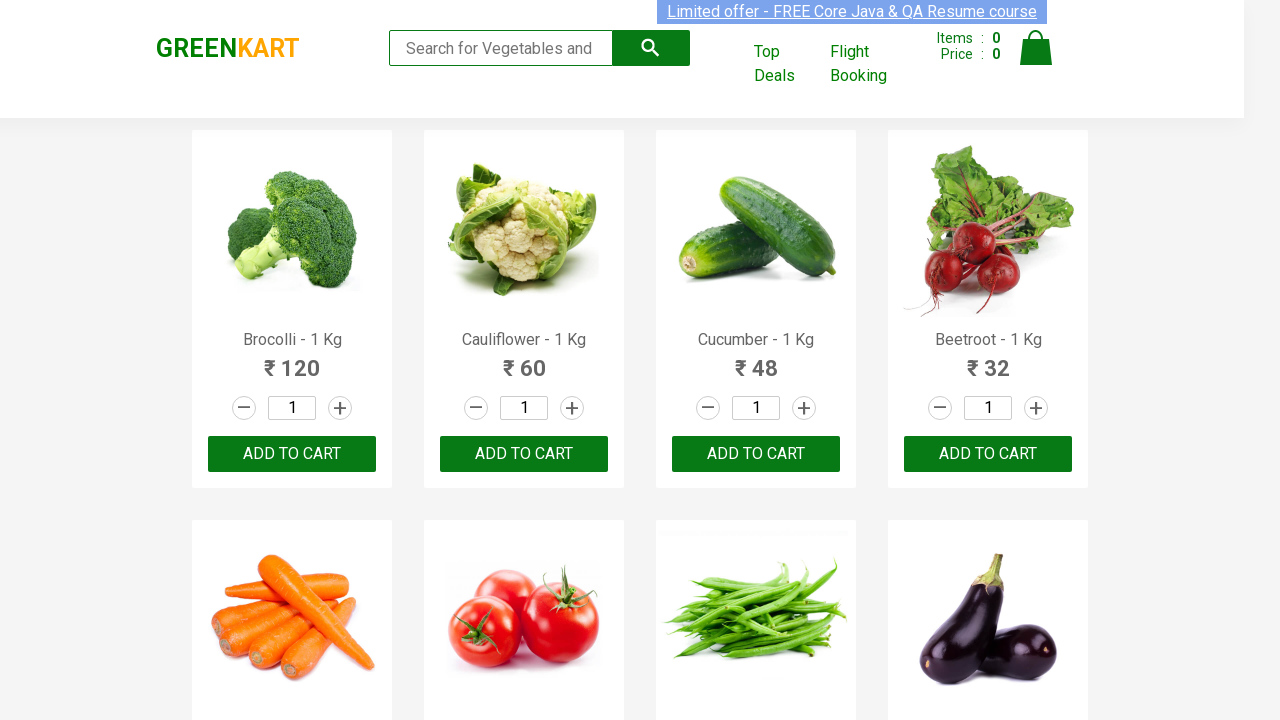

Added 'Brocolli' to cart at (292, 454) on xpath=//div[@class='product-action']/button >> nth=0
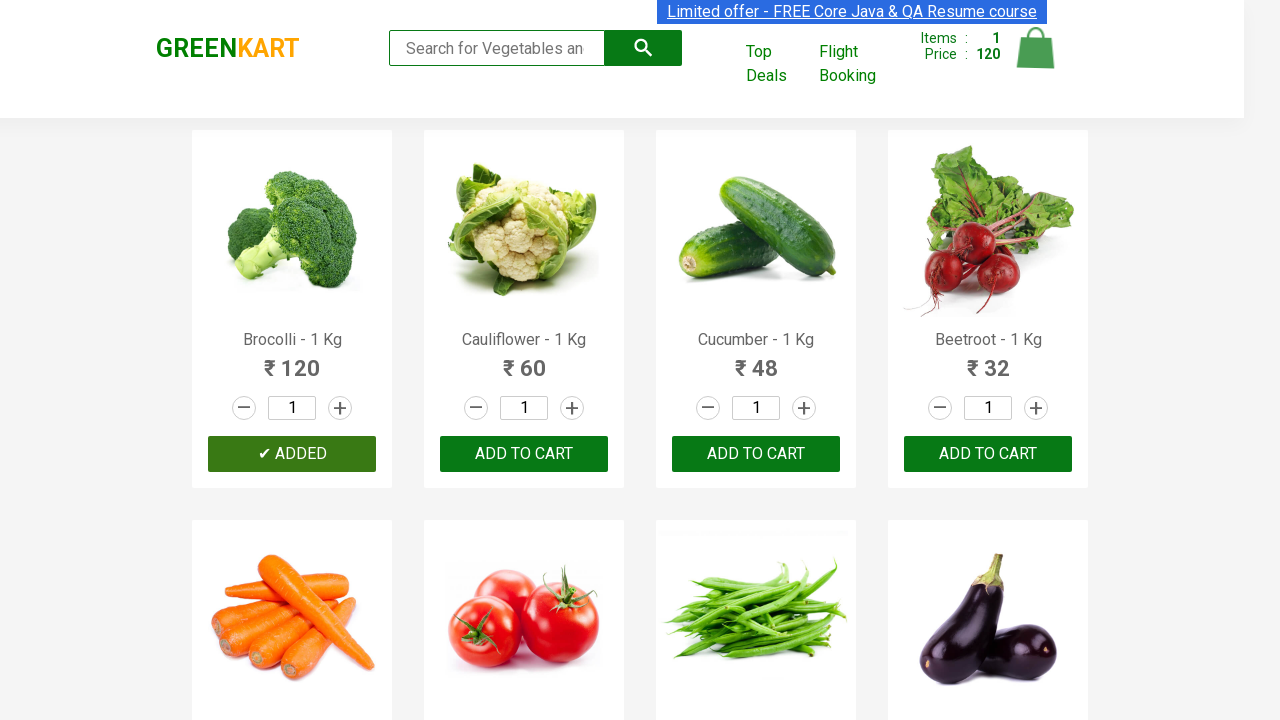

Added 'Cucumber' to cart at (756, 454) on xpath=//div[@class='product-action']/button >> nth=2
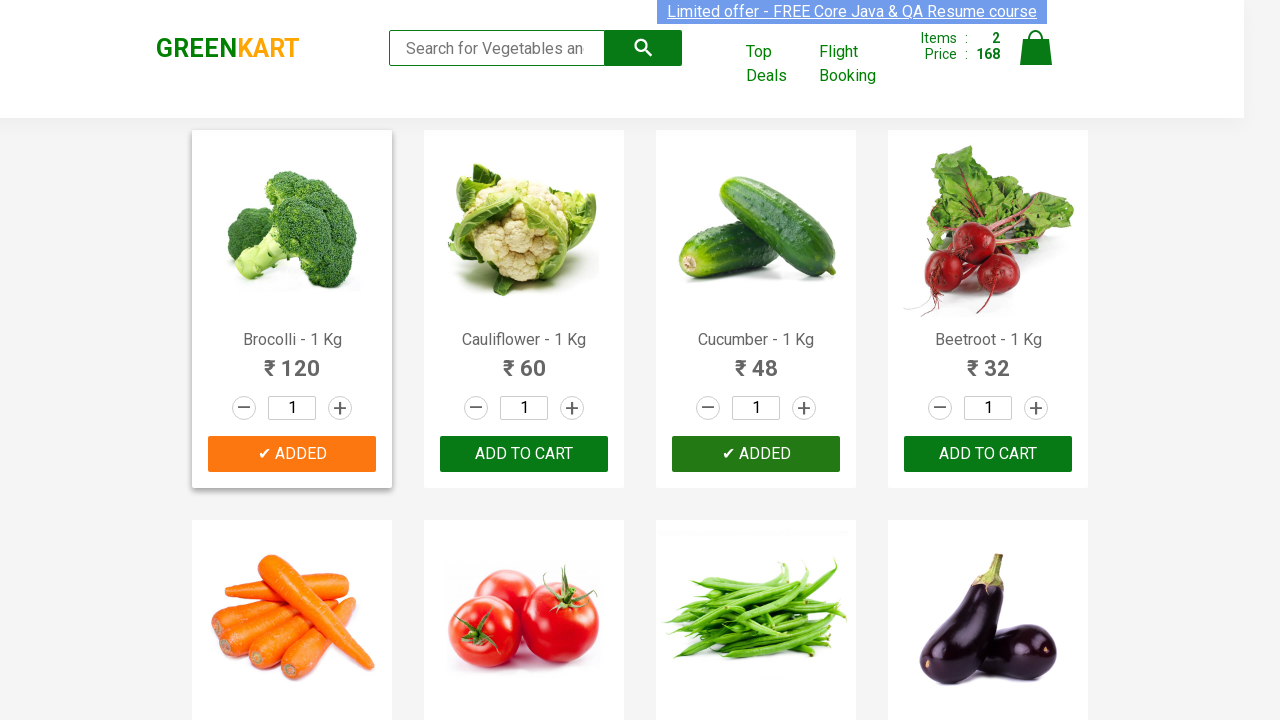

Added 'Beetroot' to cart at (988, 454) on xpath=//div[@class='product-action']/button >> nth=3
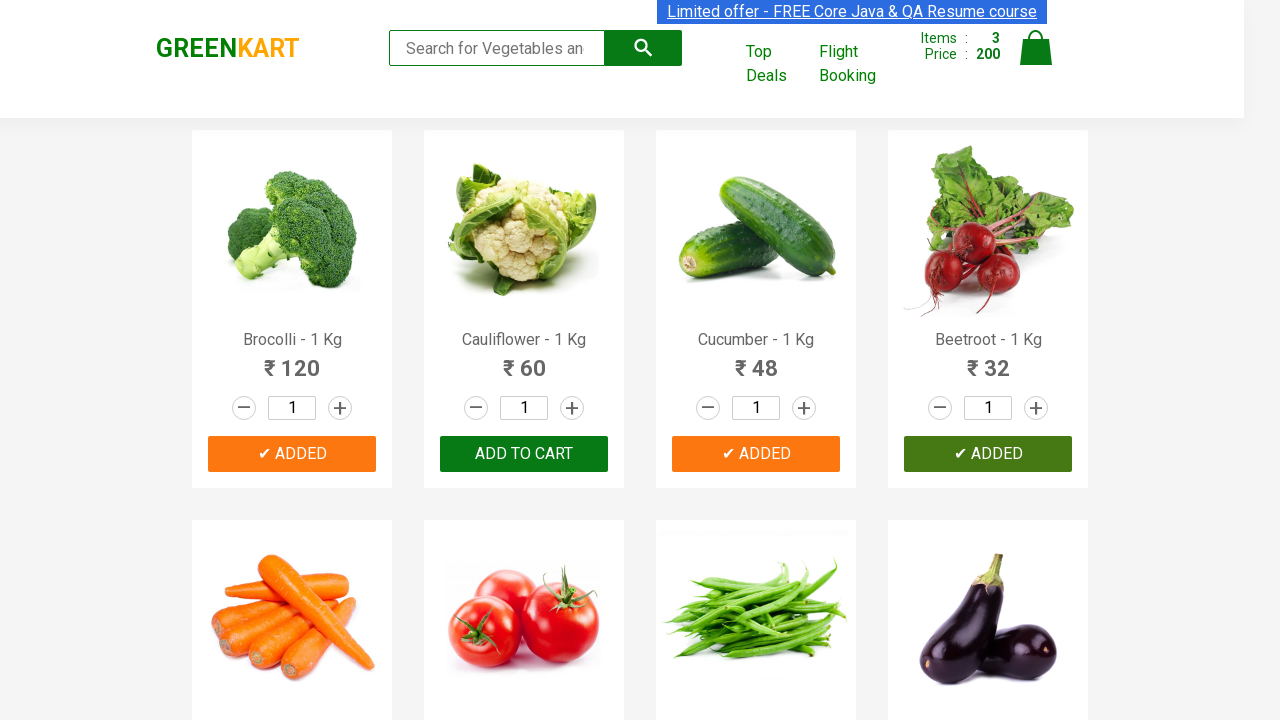

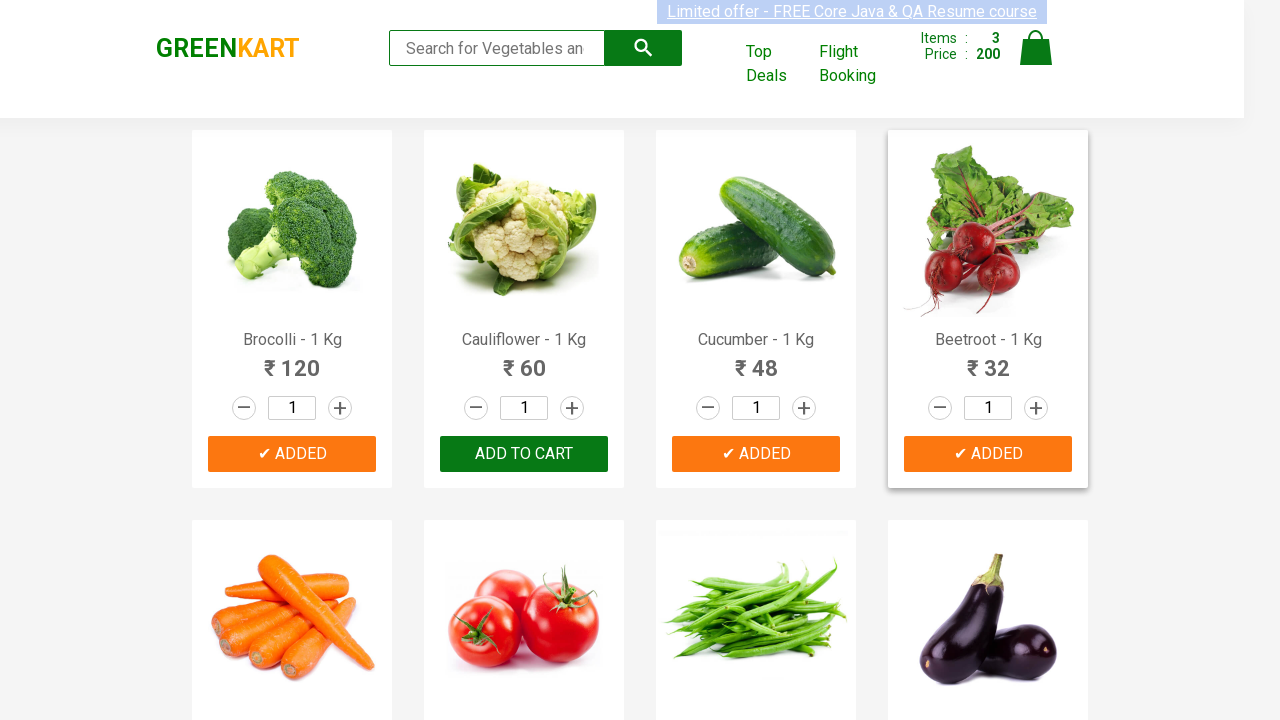